Opens the Lenskart homepage and maximizes the browser window to verify the site loads correctly

Starting URL: https://www.lenskart.com/

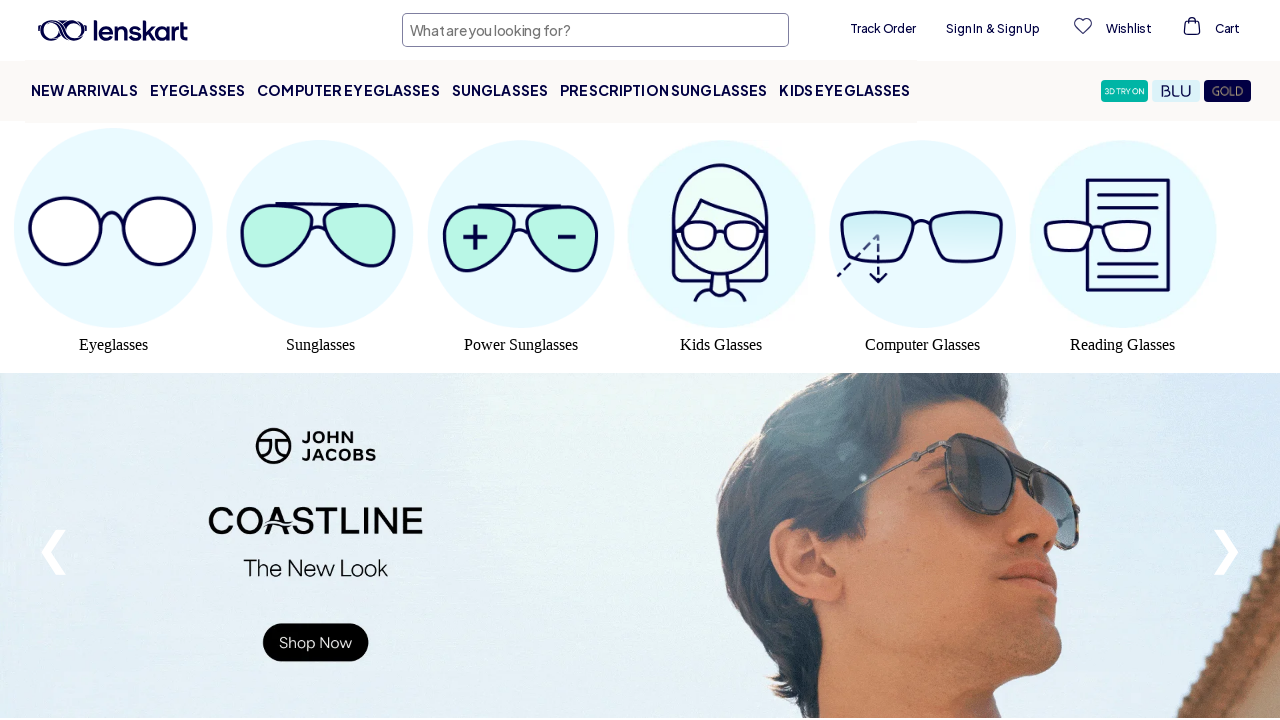

Set browser viewport to 1920x1080
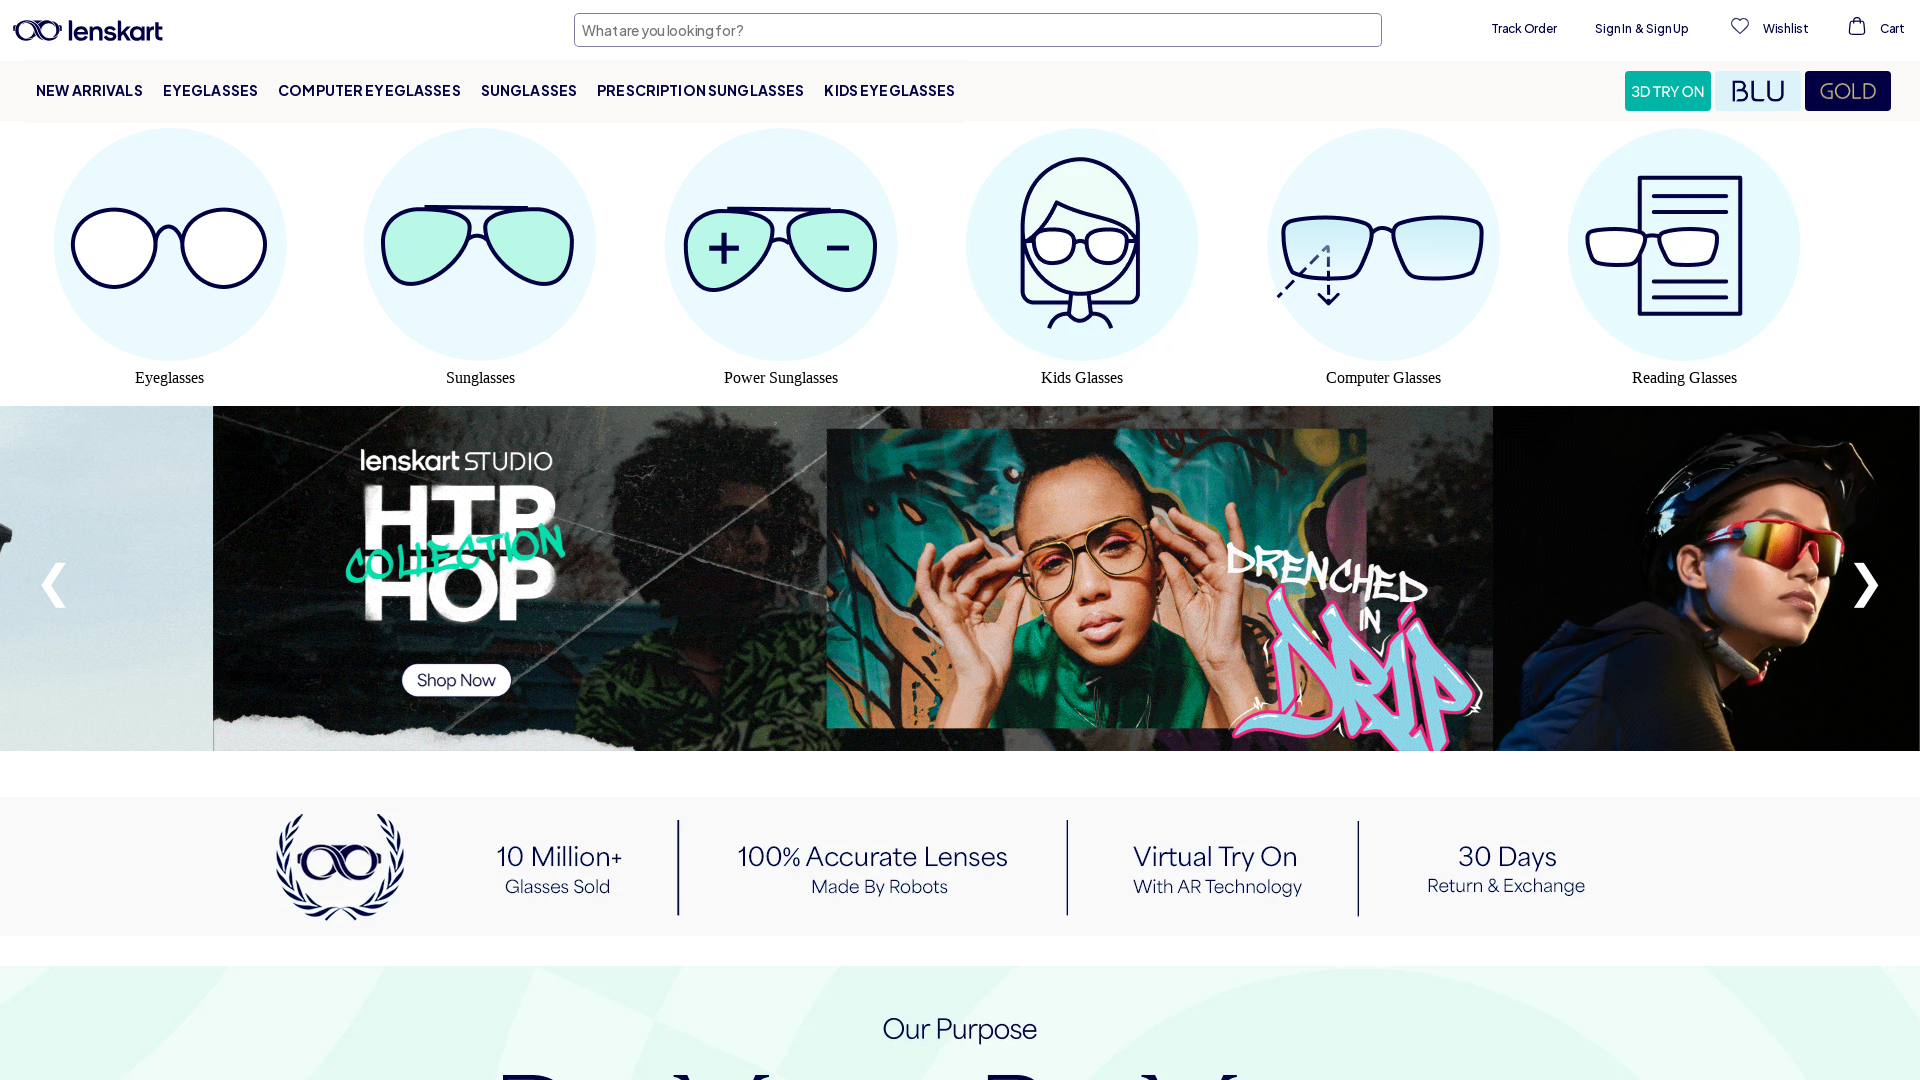

Lenskart homepage loaded successfully (domcontentloaded)
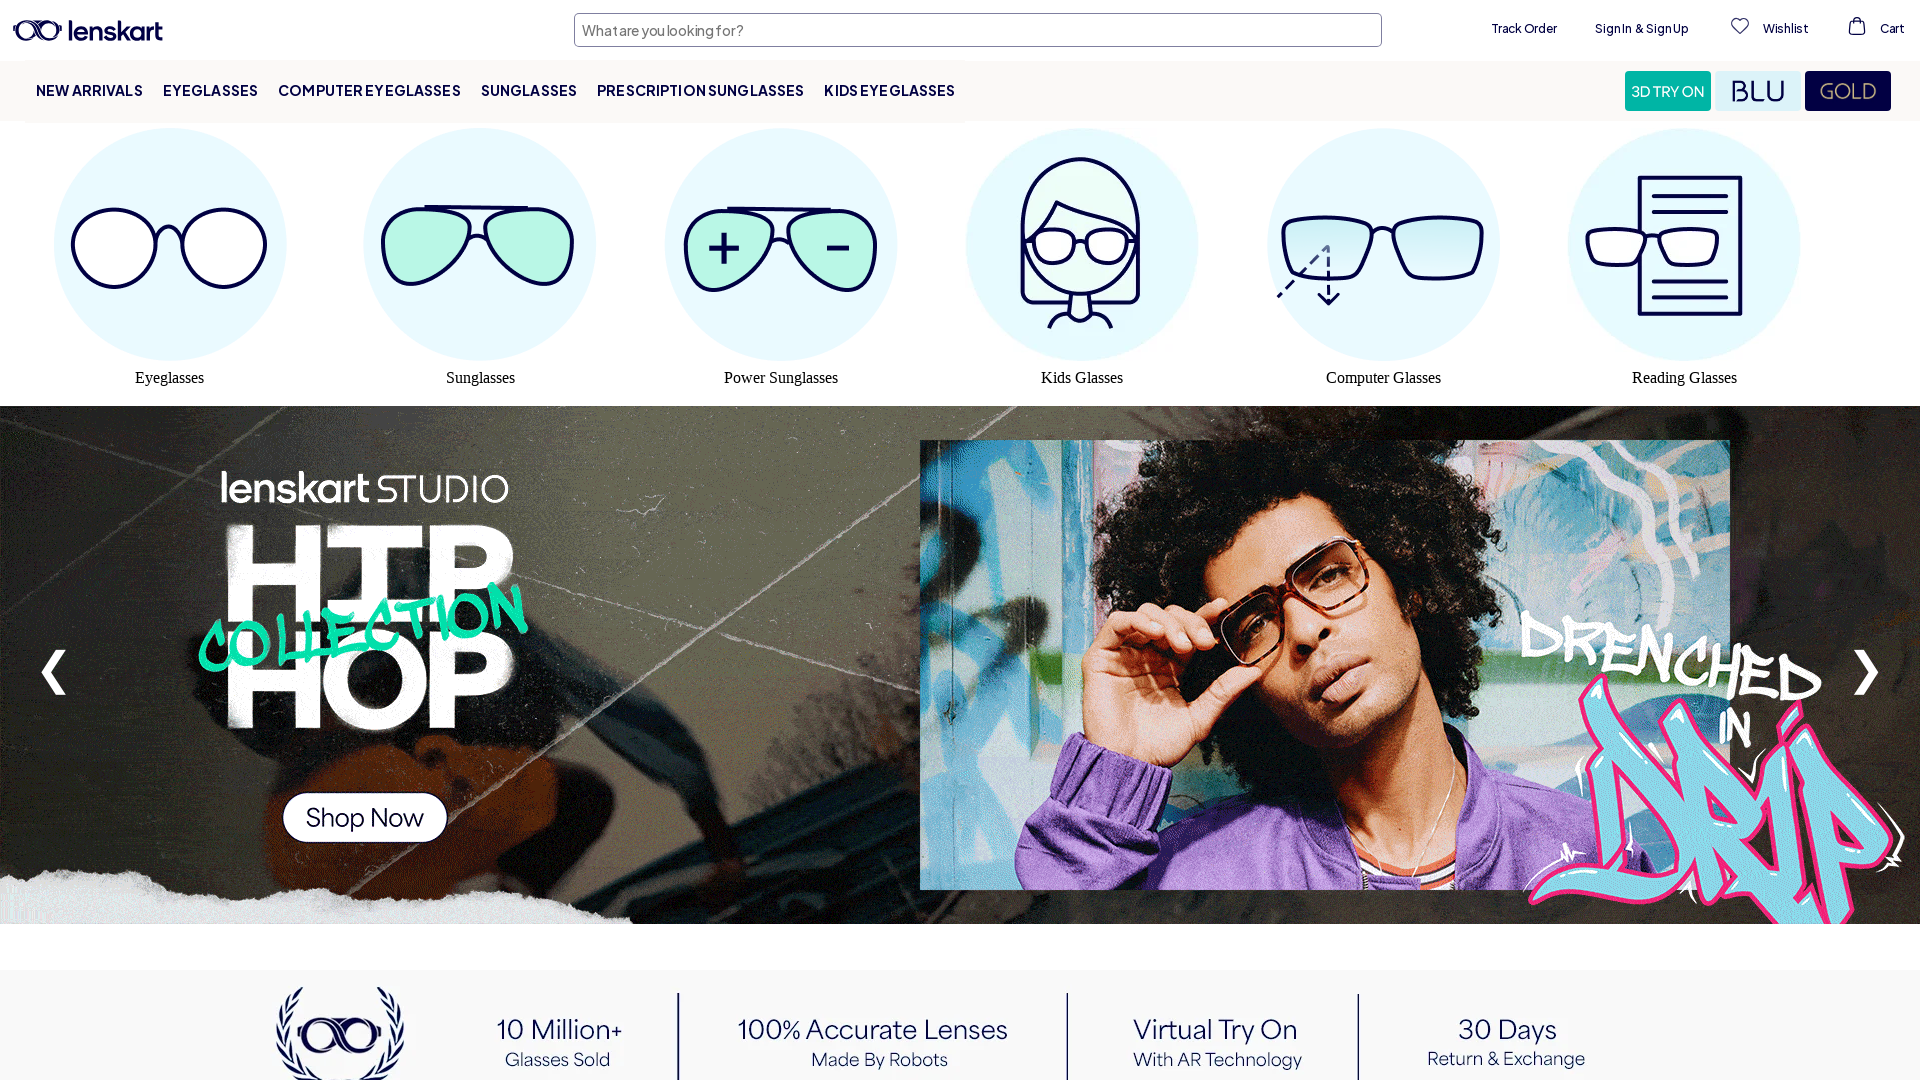

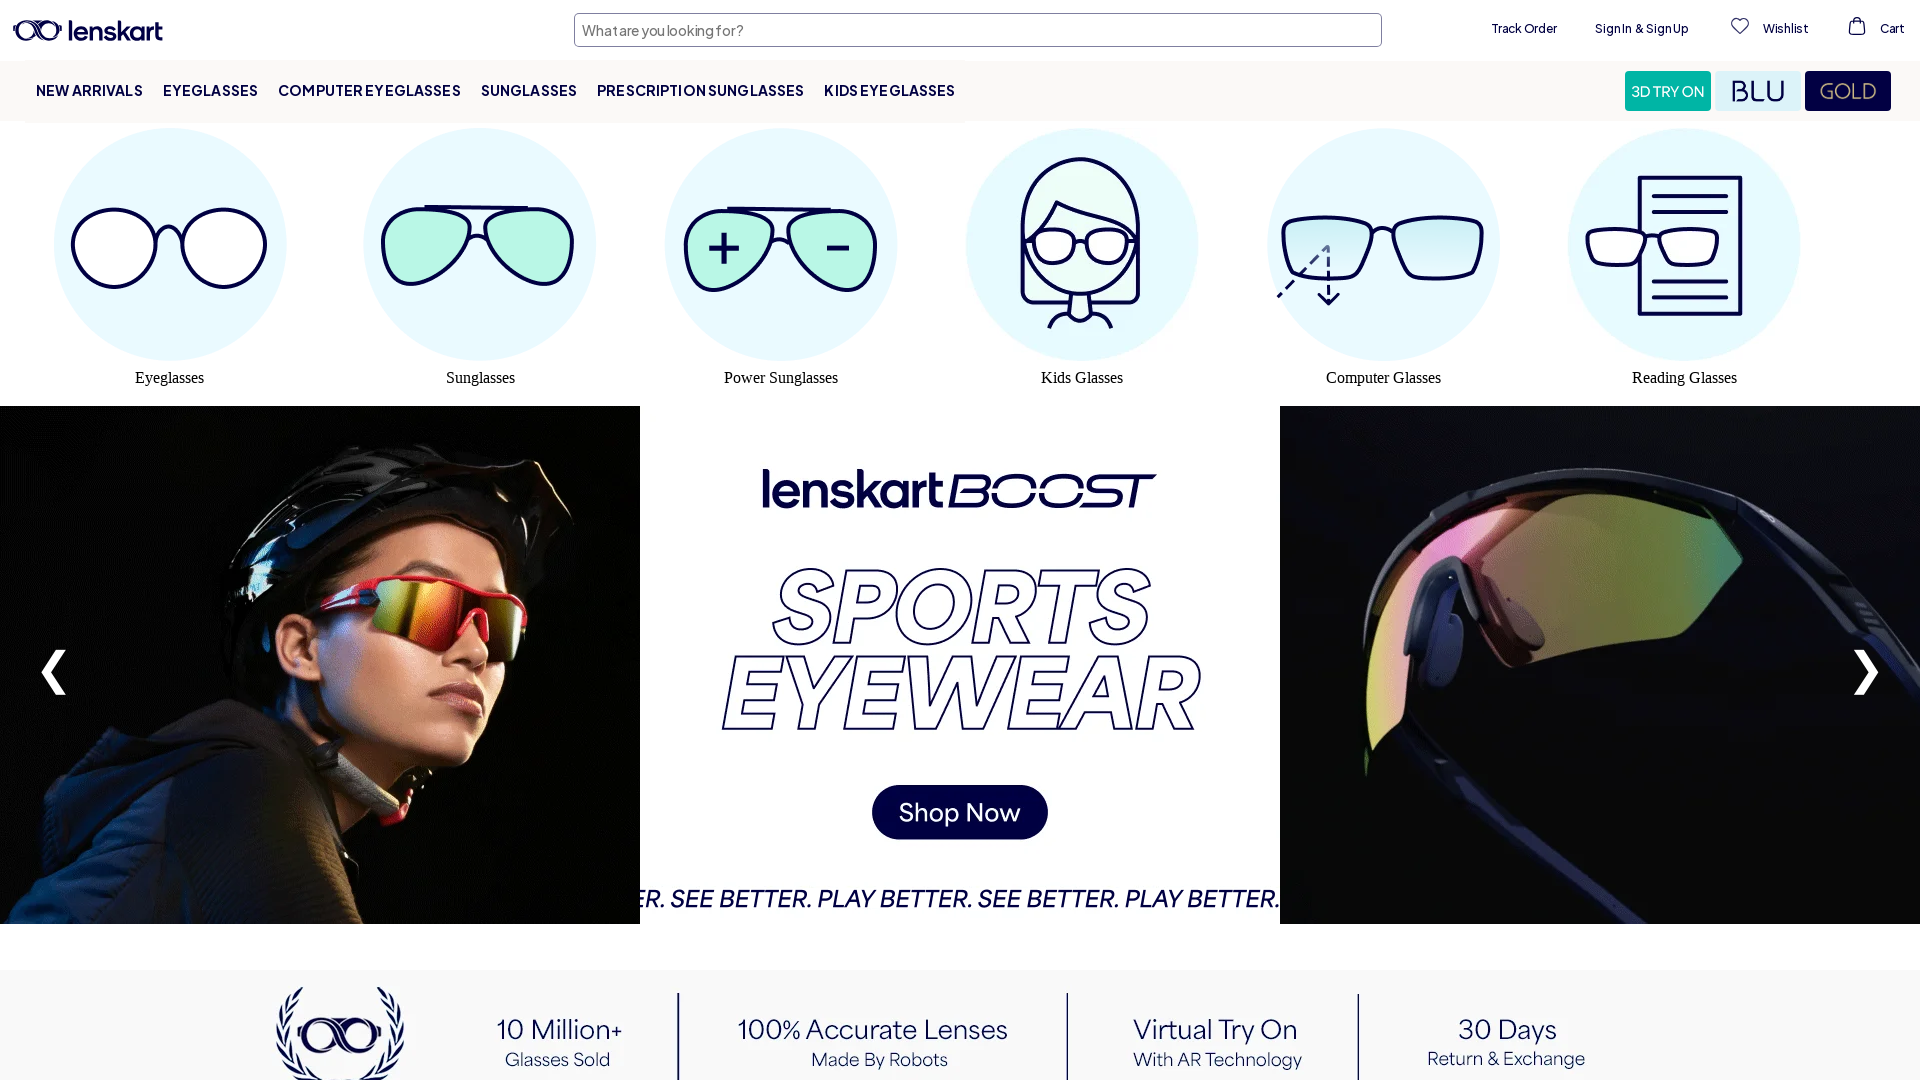